Tests old-style HTML dropdown selection by selecting an option by visible text ("Magenta") from a select menu on a demo QA page.

Starting URL: https://demoqa.com/select-menu

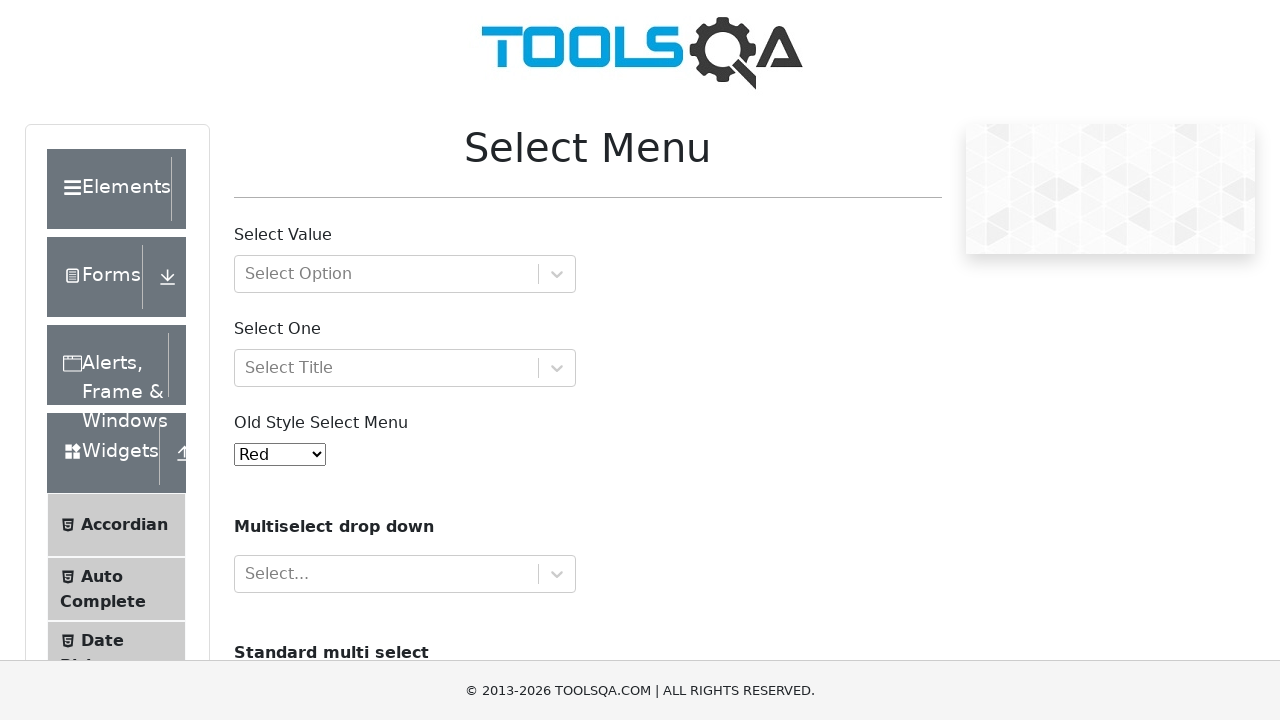

Navigated to DemoQA select menu page
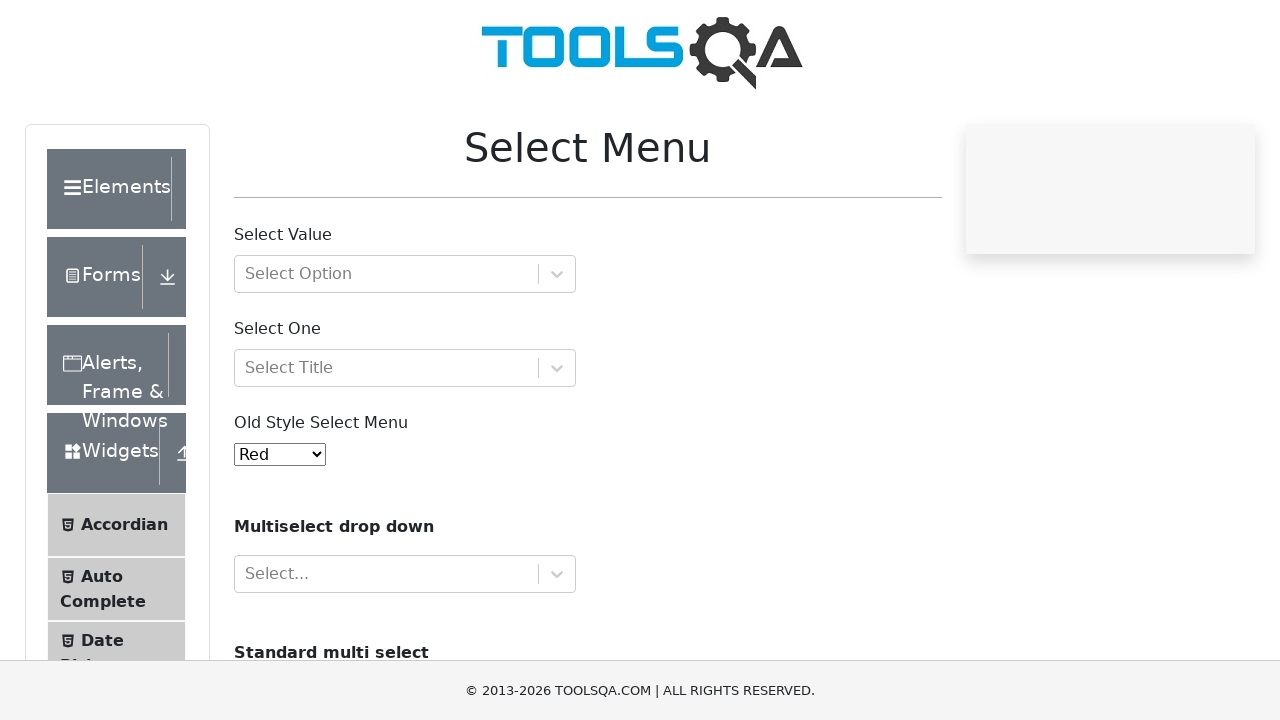

Selected 'Magenta' from old-style dropdown menu on #oldSelectMenu
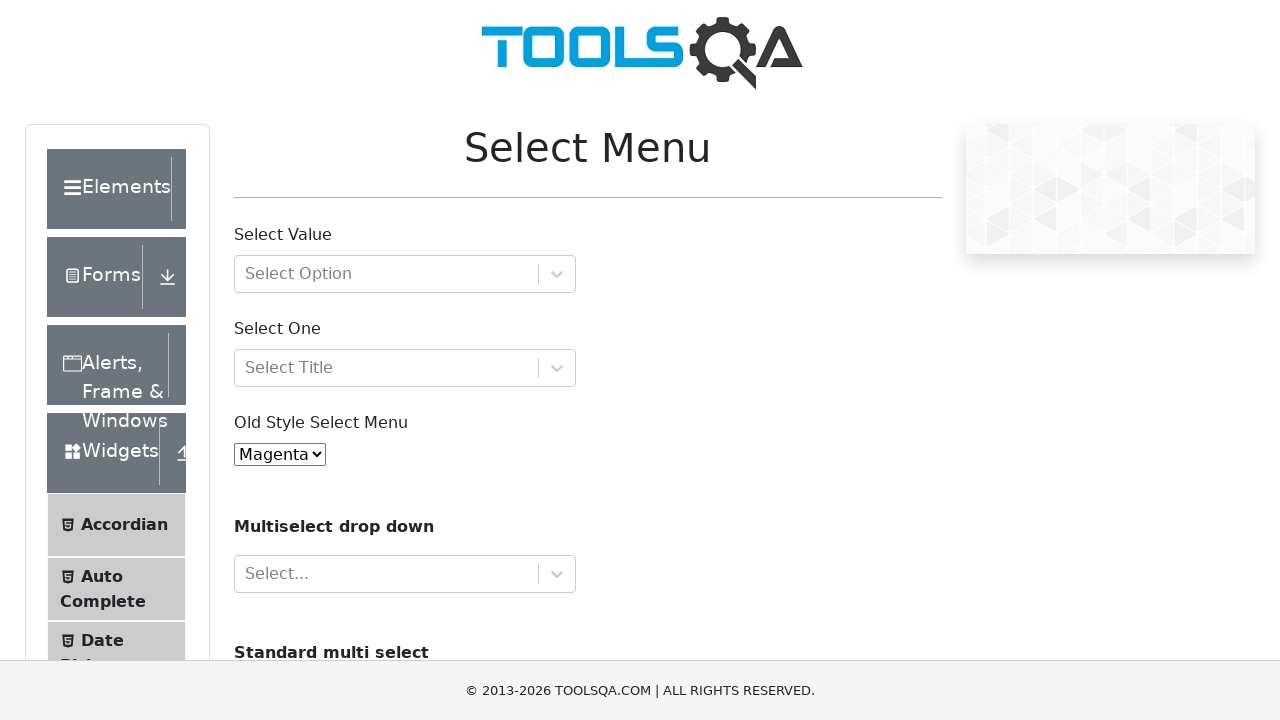

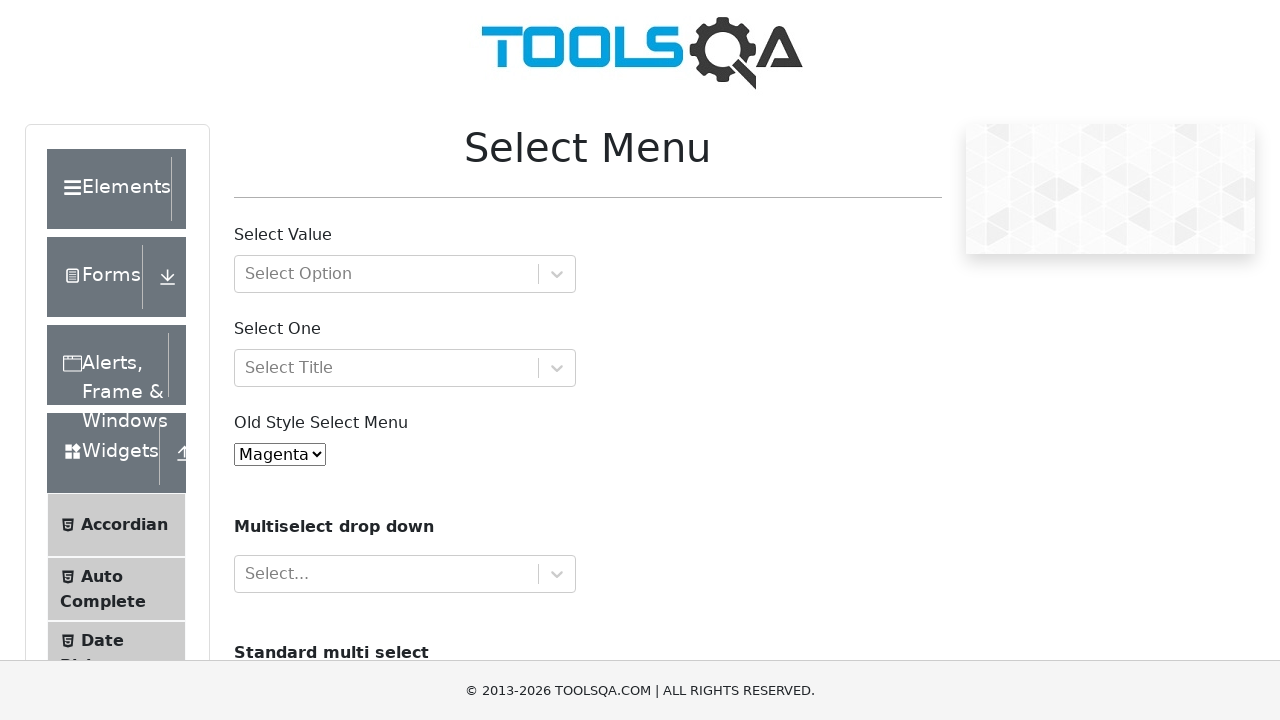